Navigates to SimilarWeb's top e-commerce websites ranking page and verifies the page loads correctly

Starting URL: https://www.similarweb.com/top-websites/e-commerce-and-shopping/

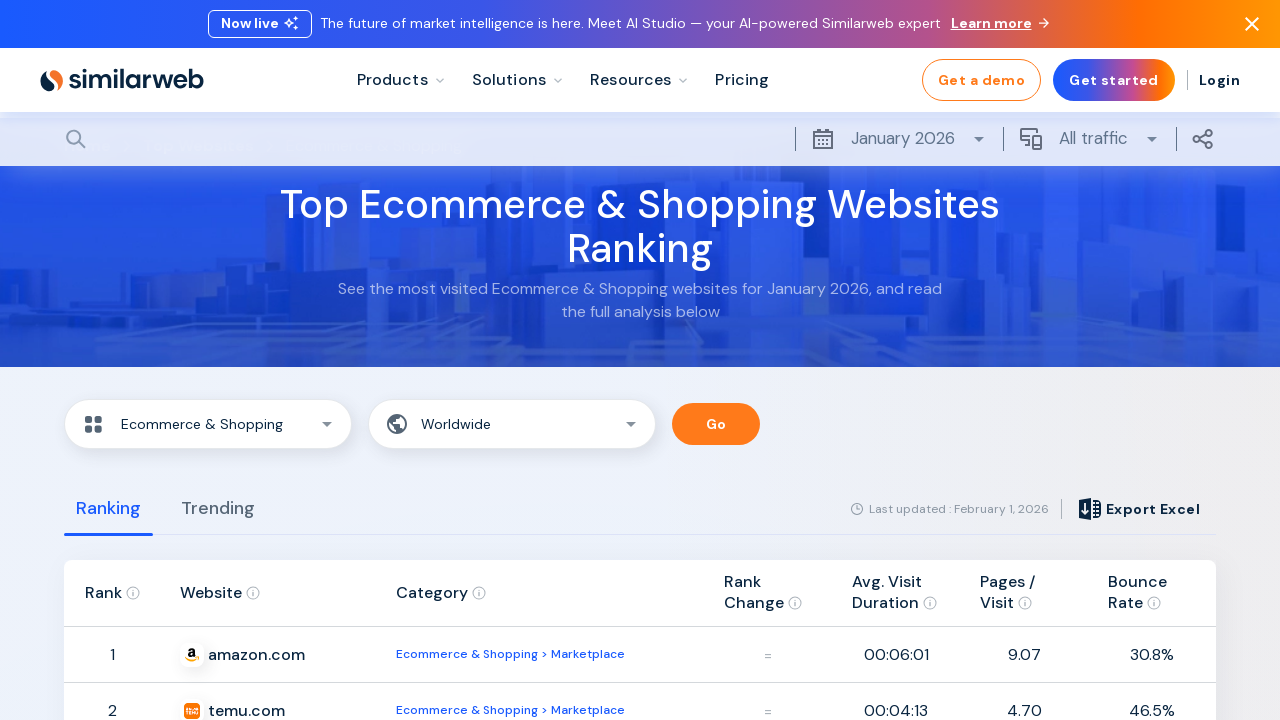

Waited for page to reach domcontentloaded state
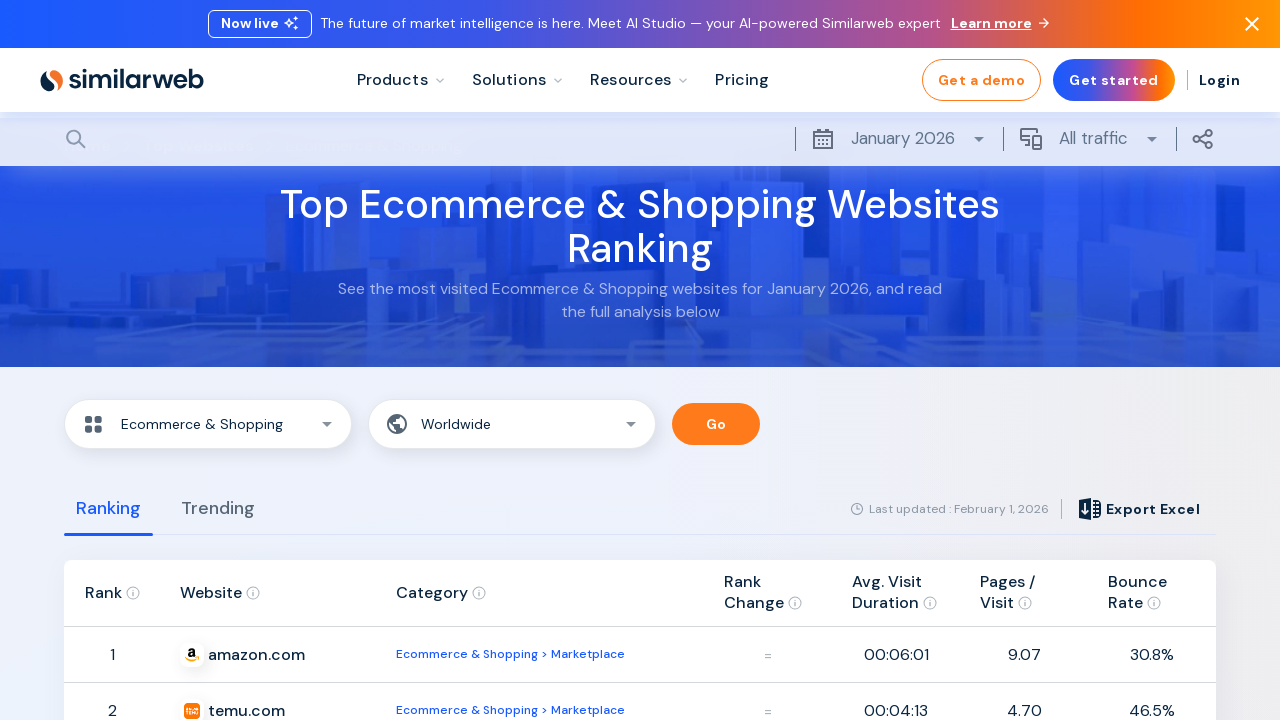

Verified page title contains 'eCommerce', 'Shopping', or 'Similarweb'
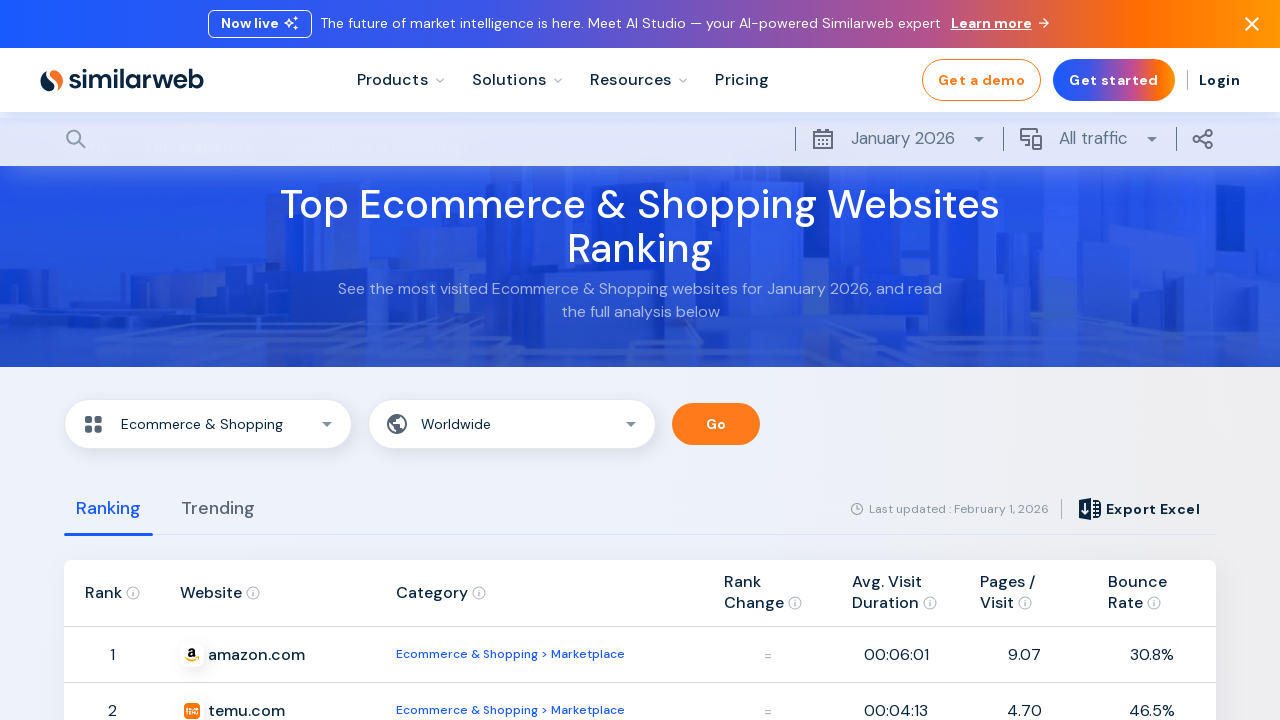

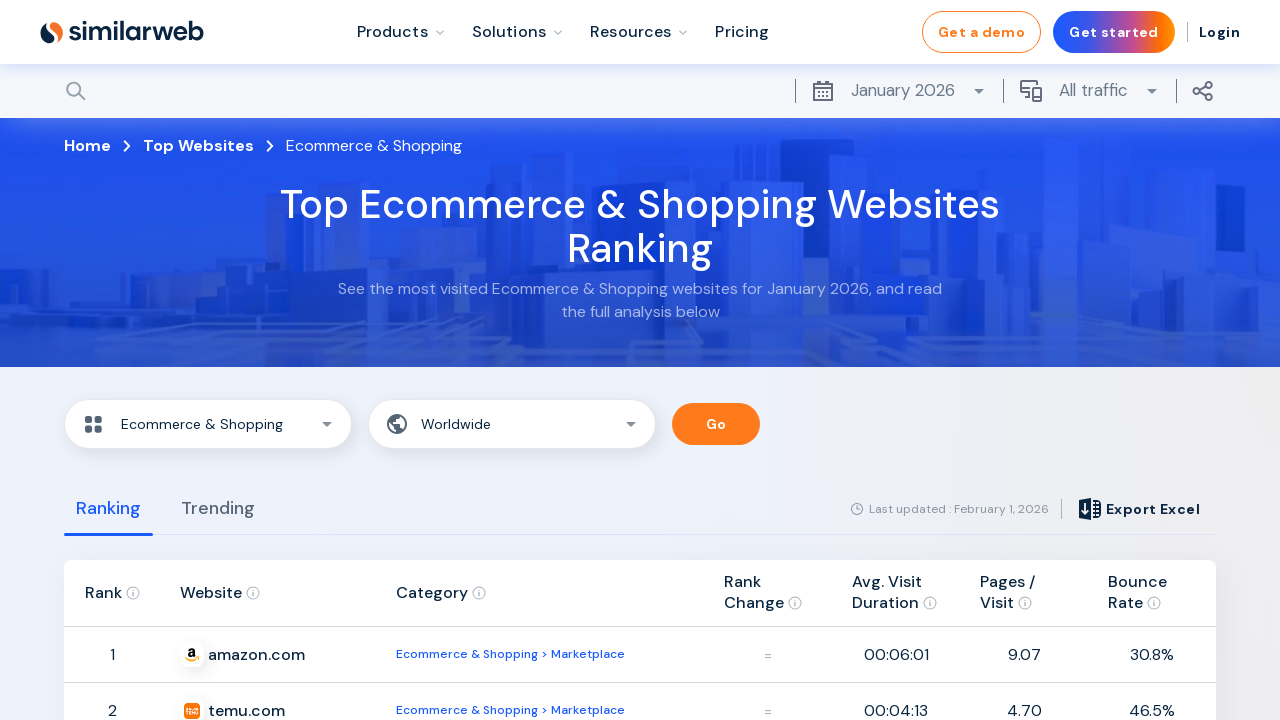